Tests a To-Do application by clicking on existing checkbox items, adding a new todo item with text "LambdaTest", and verifying that the page heading is displayed.

Starting URL: https://stage-lambda-devops-use-only.lambdatestinternal.com/To-do-app/index.html

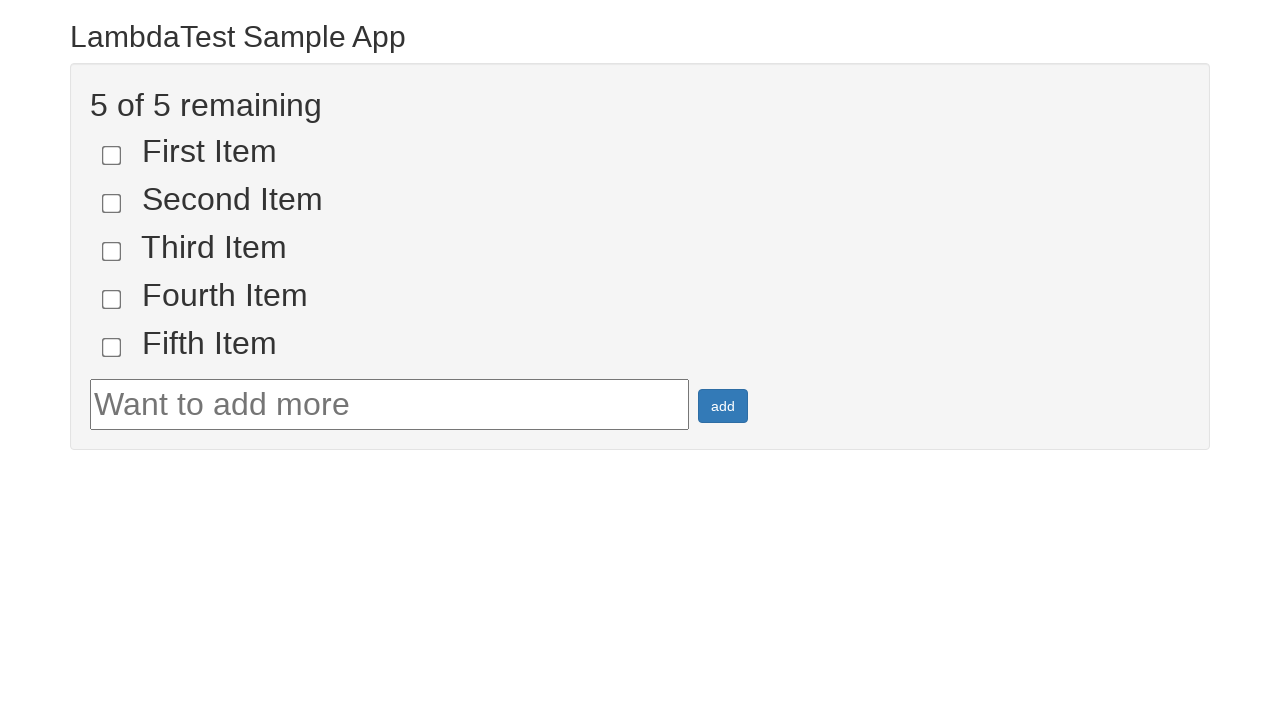

Set viewport size to 1920x1080
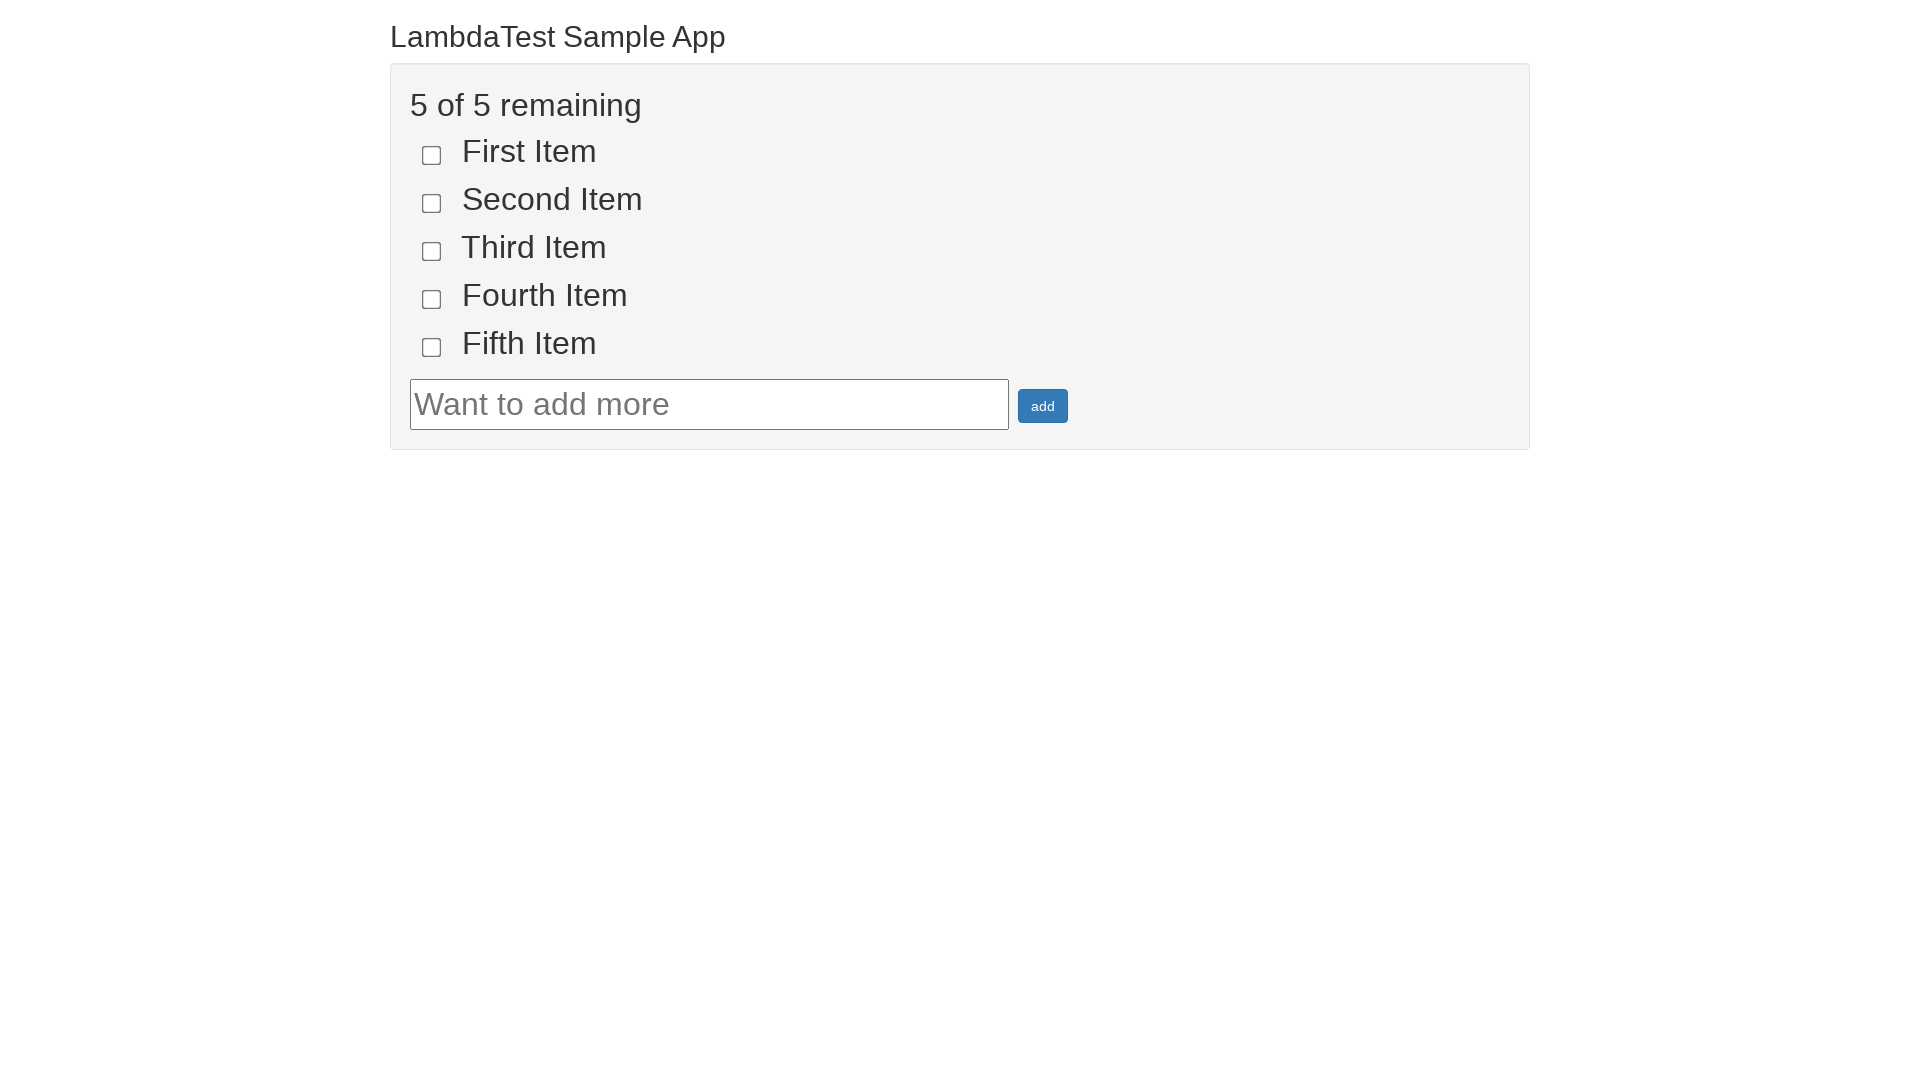

Clicked first todo item checkbox (li1) at (432, 155) on [name='li1']
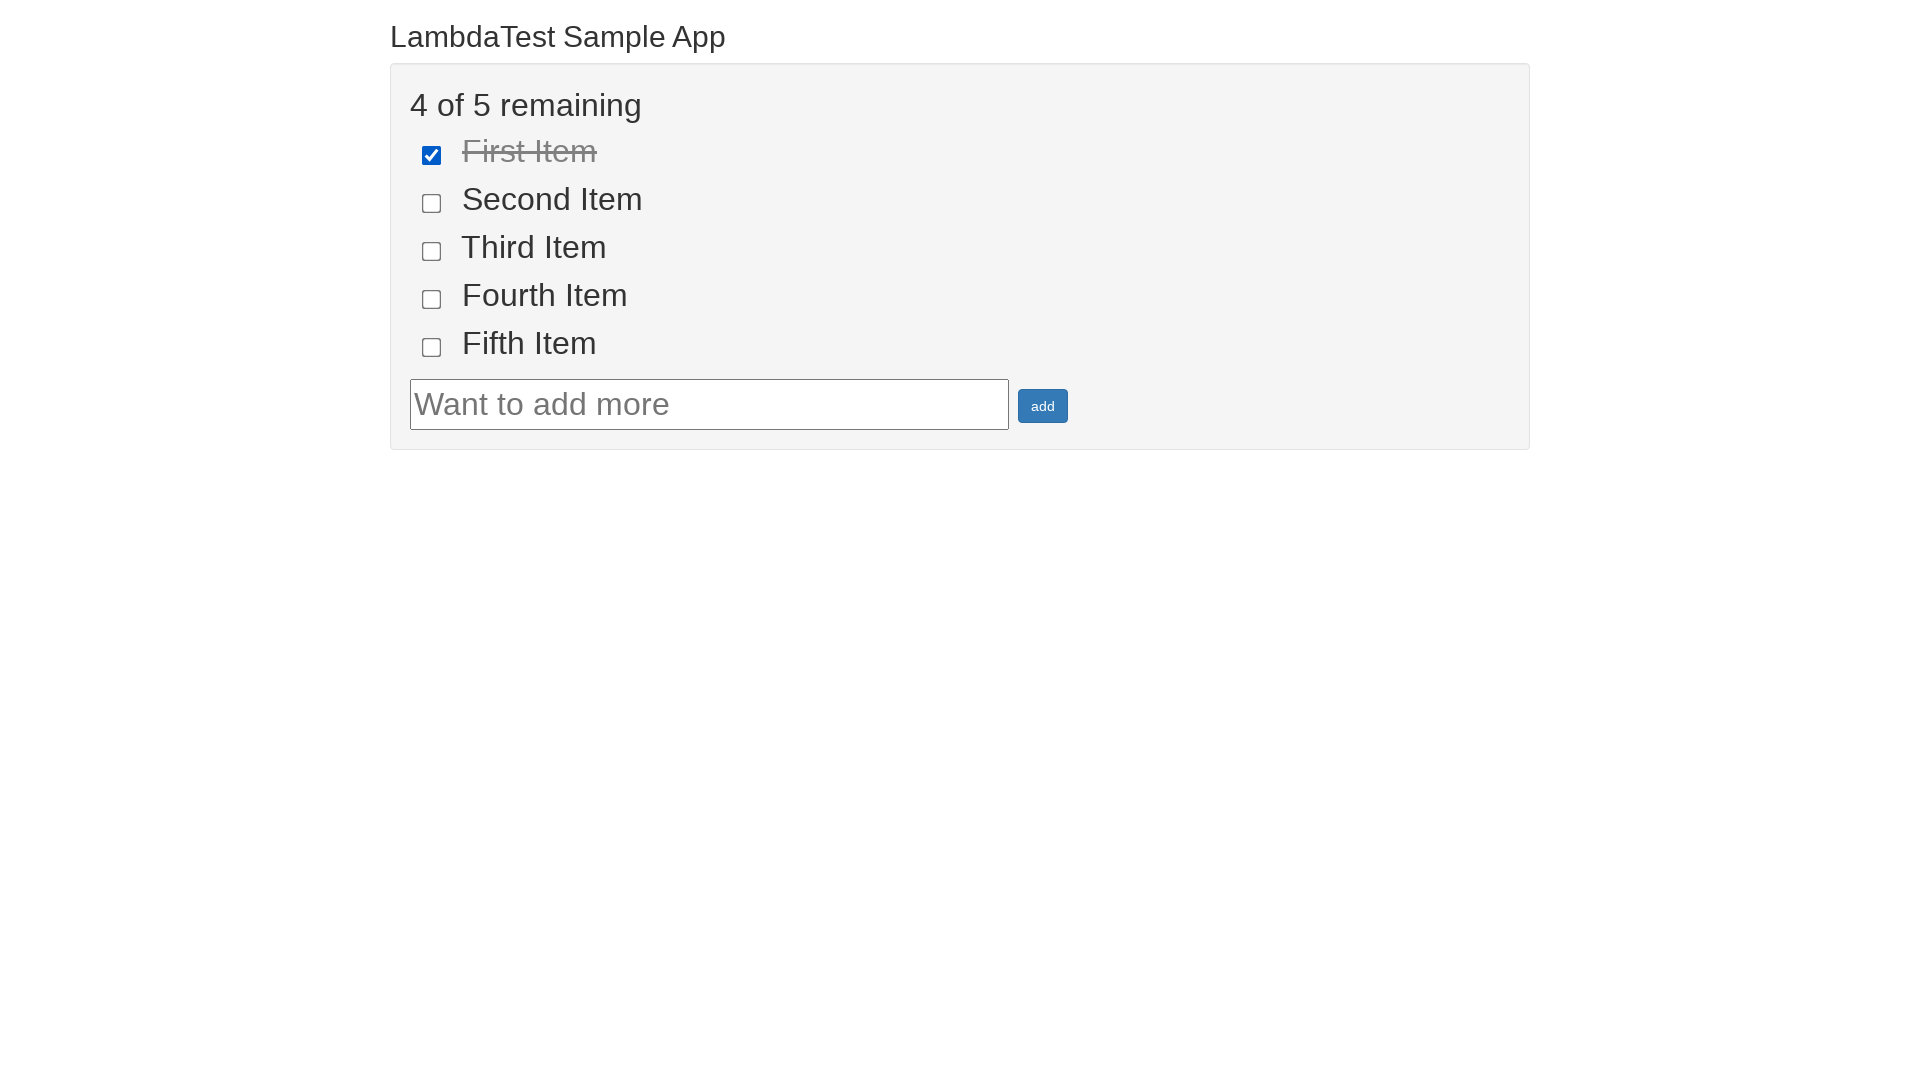

Clicked second todo item checkbox (li2) at (432, 203) on [name='li2']
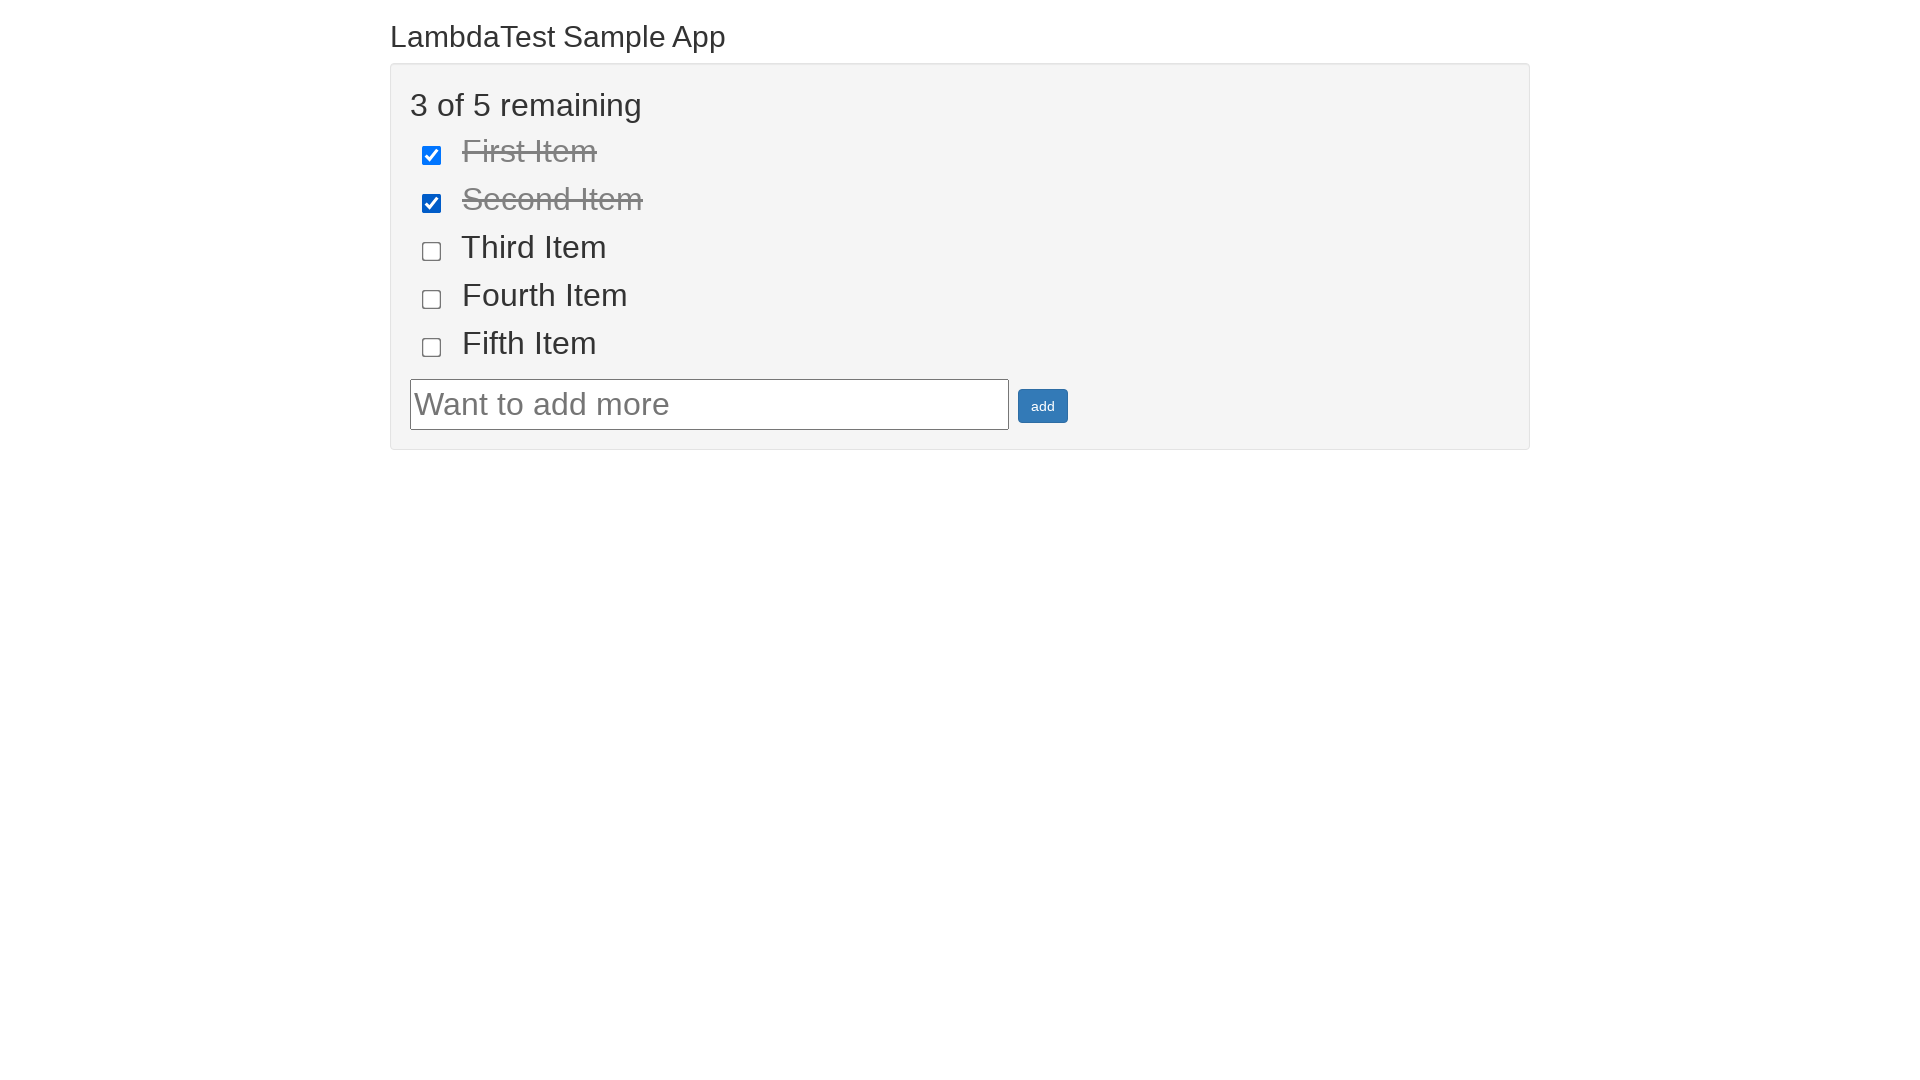

Filled todo text input with 'LambdaTest' on #sampletodotext
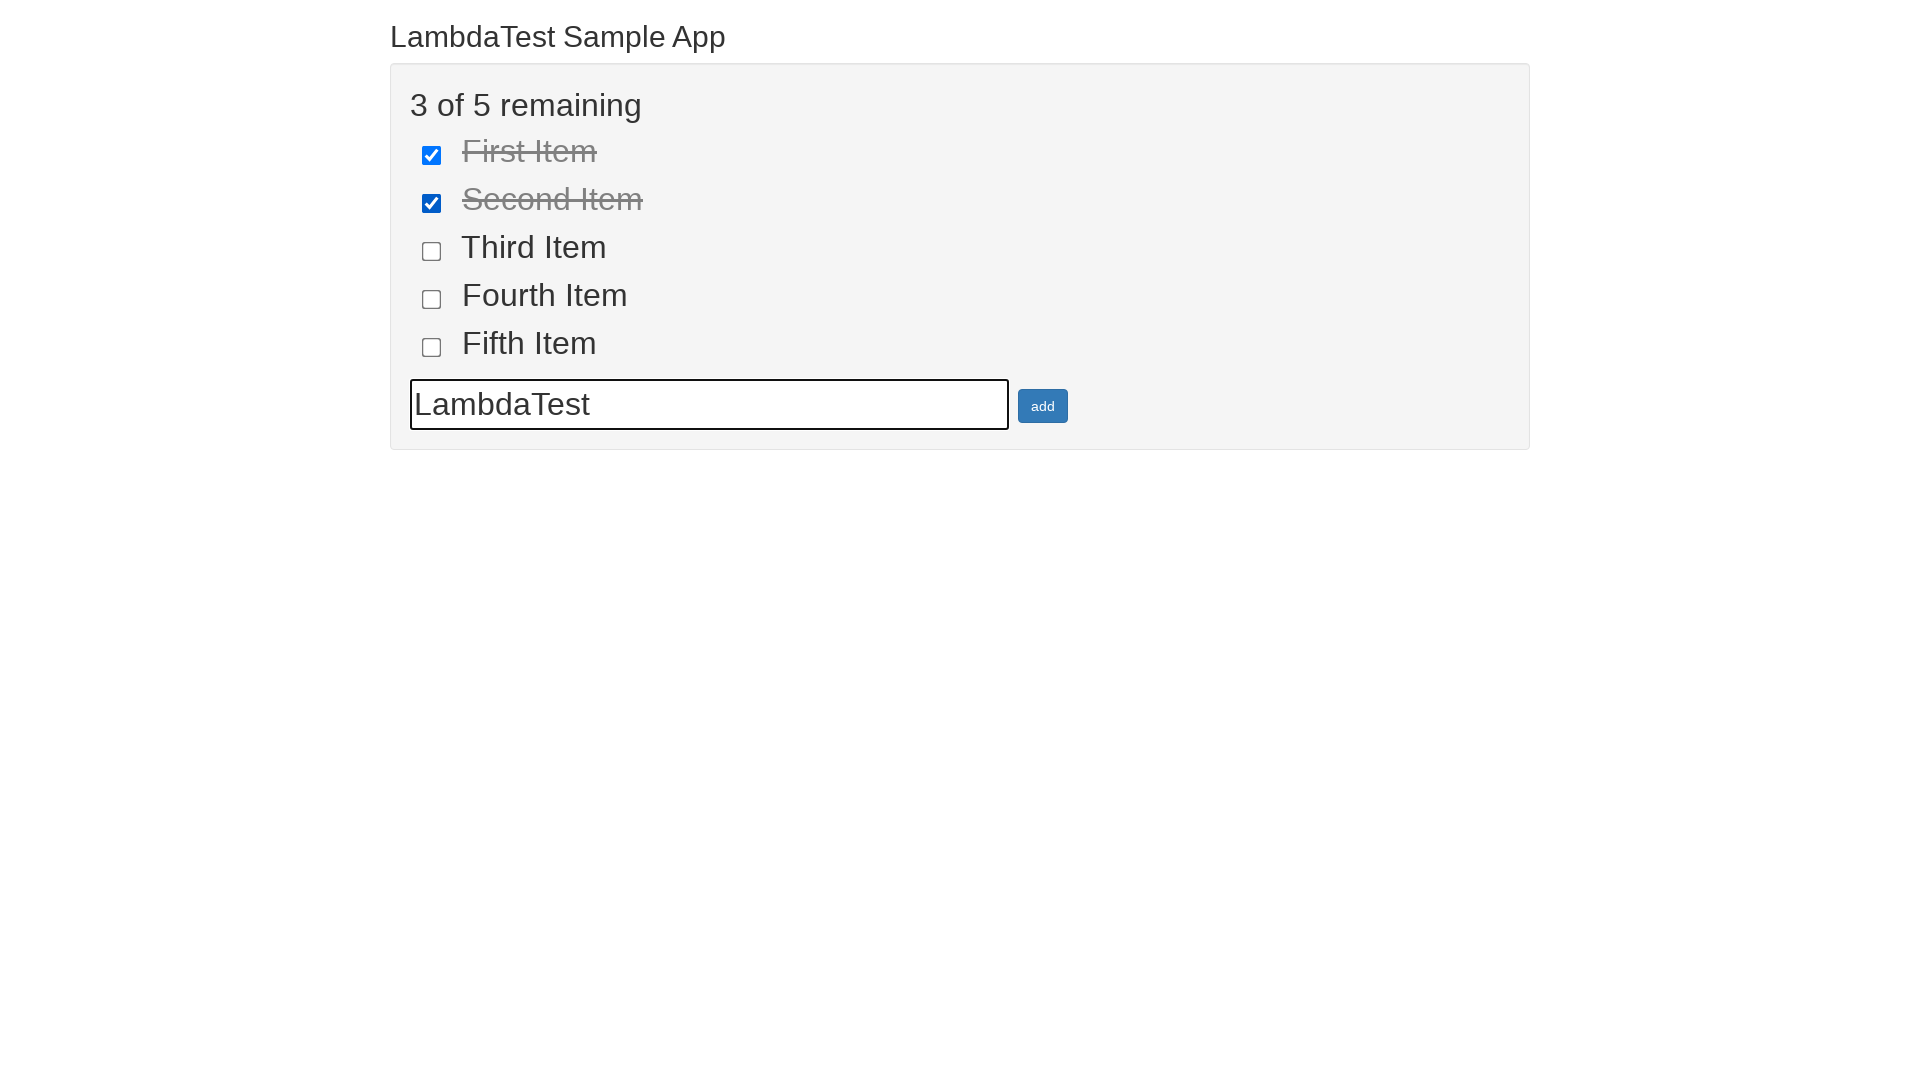

Clicked add button to create new todo item at (1043, 406) on #addbutton
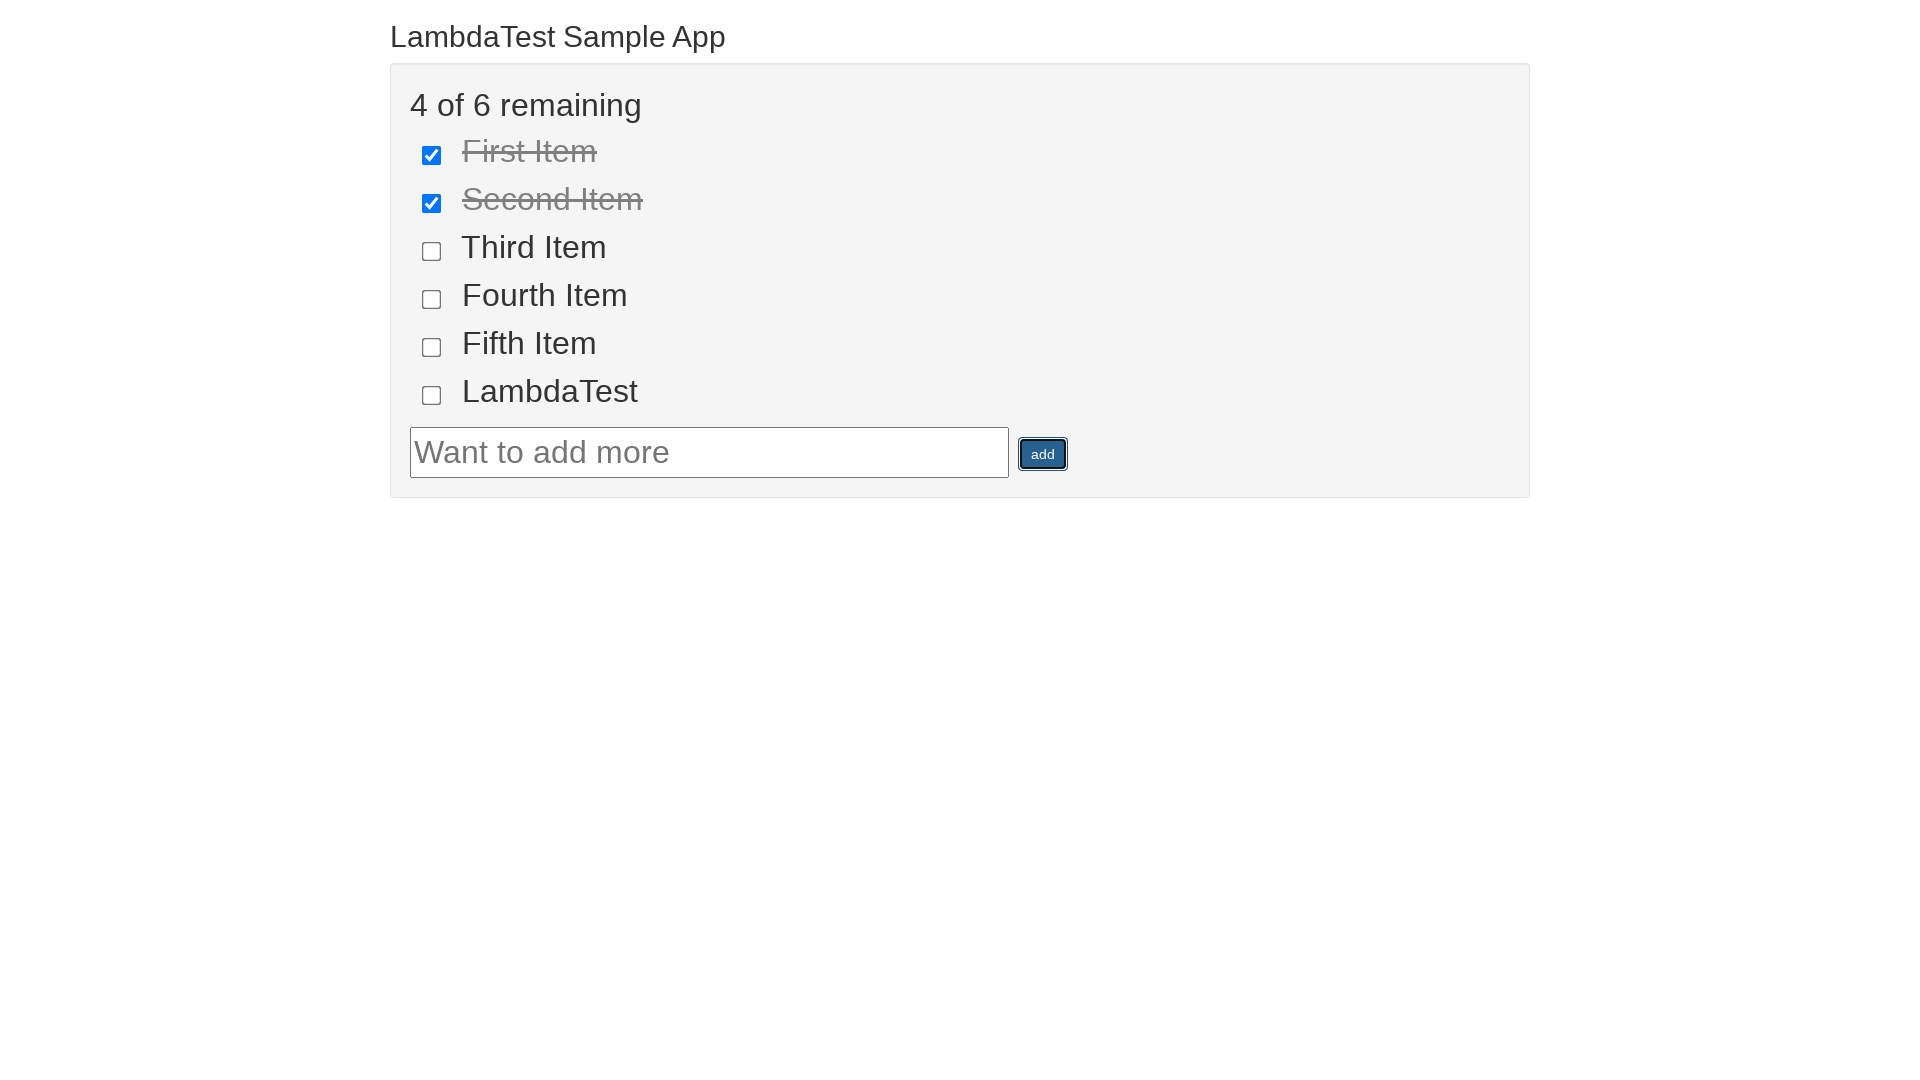

Page heading is visible
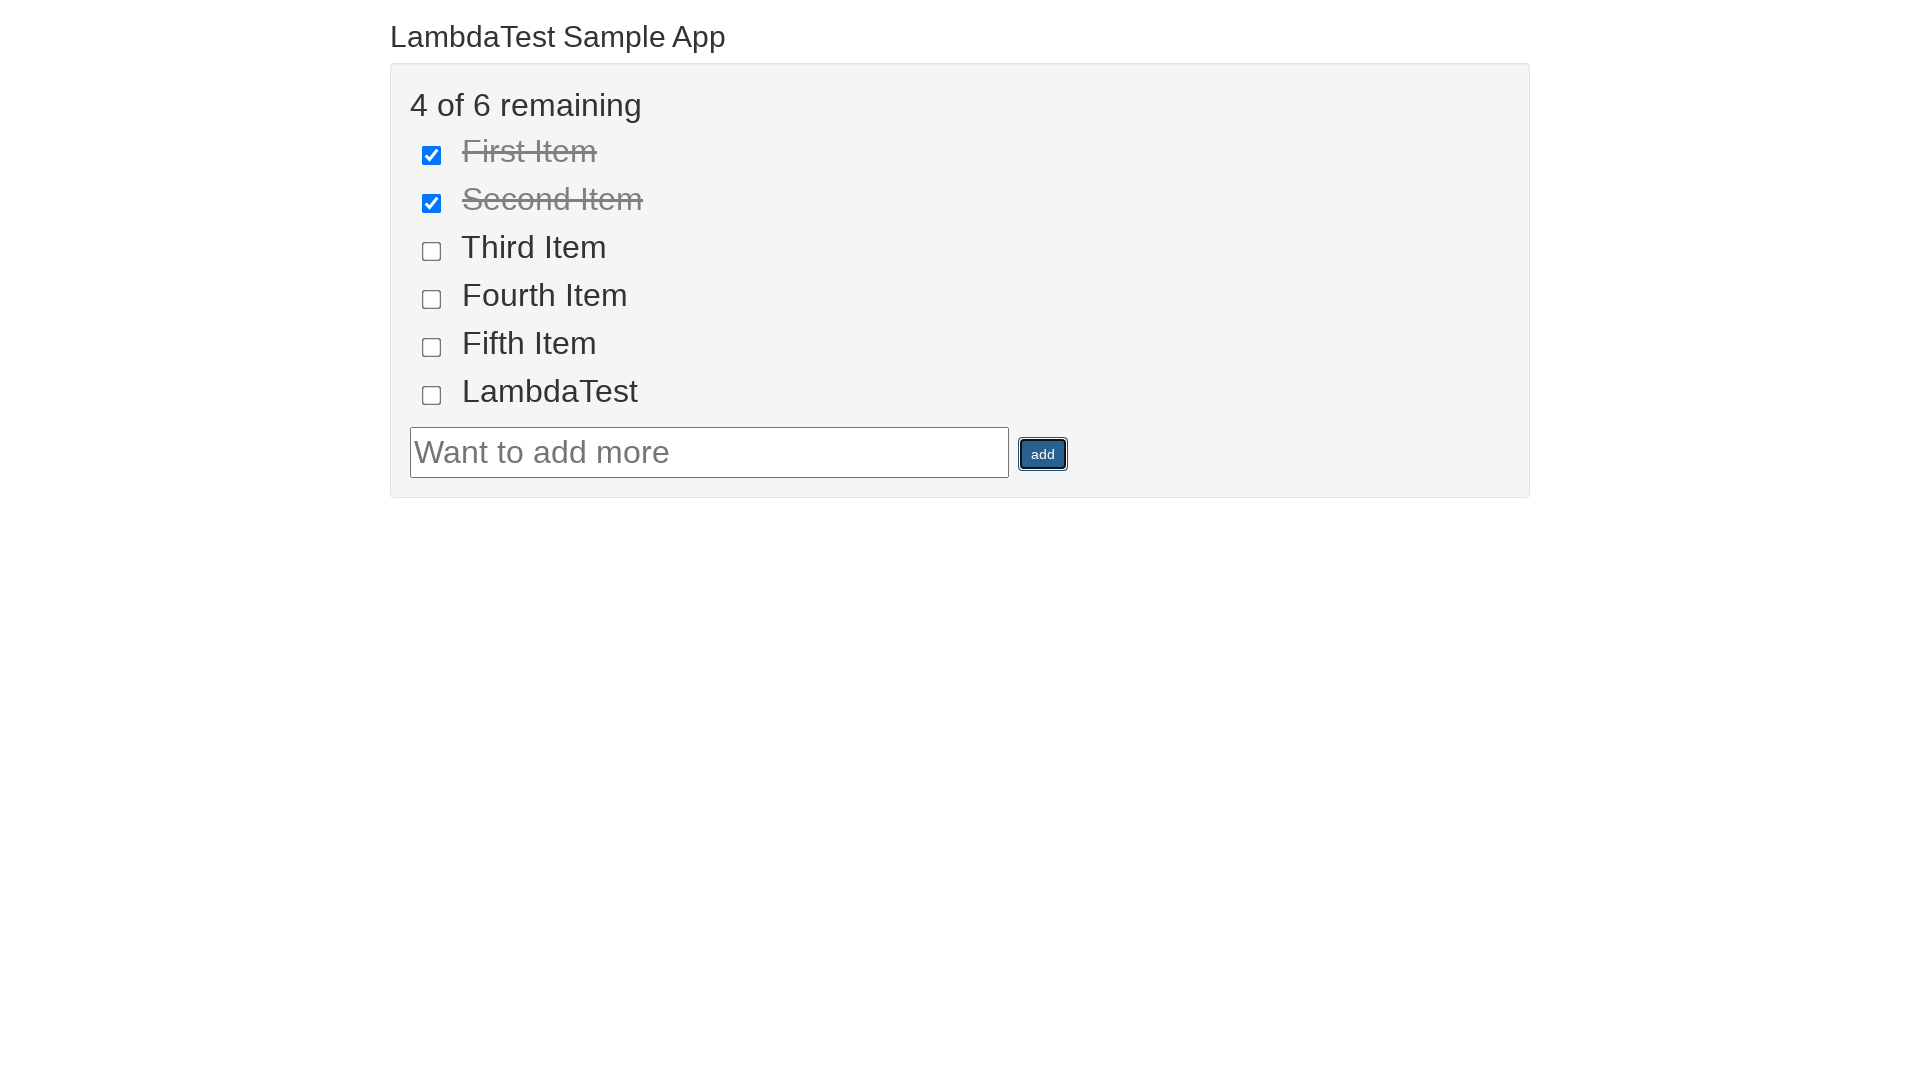

Clicked page heading at (960, 36) on .container h2
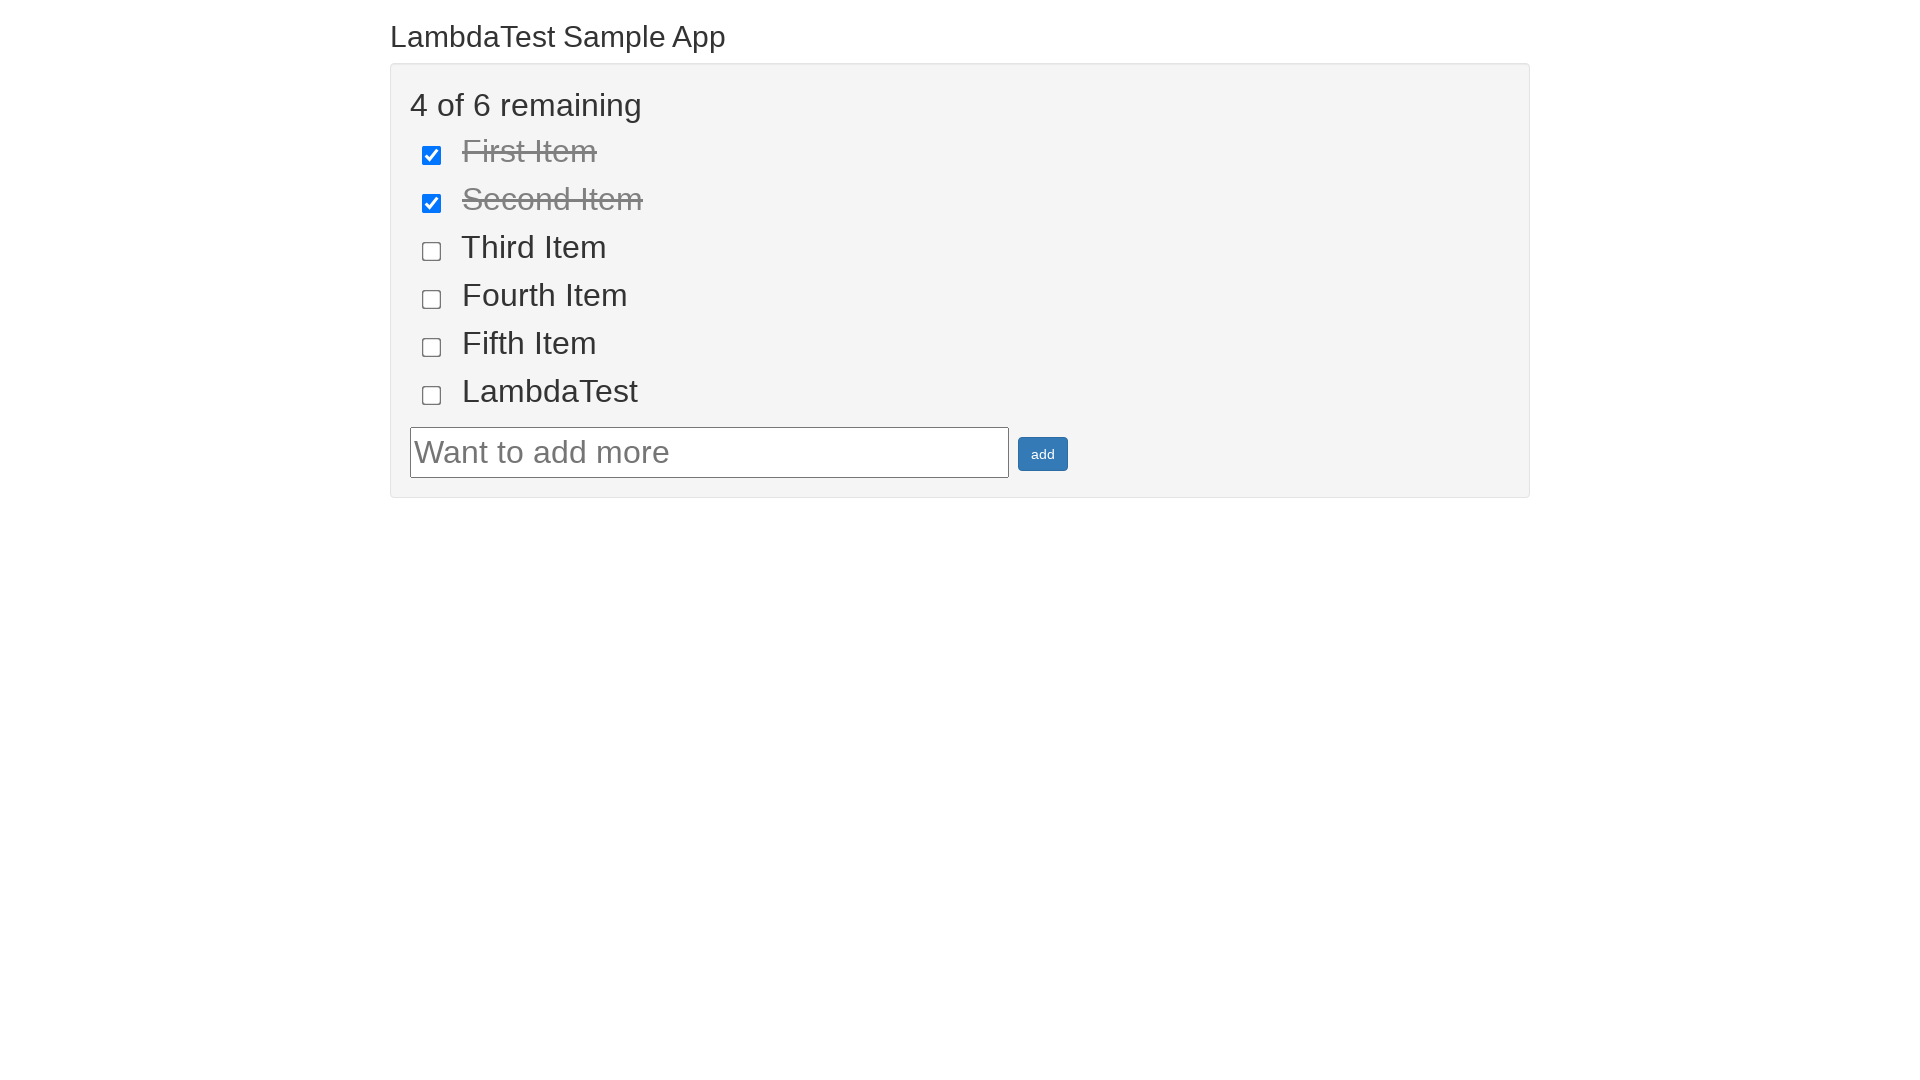

Waited 3 seconds
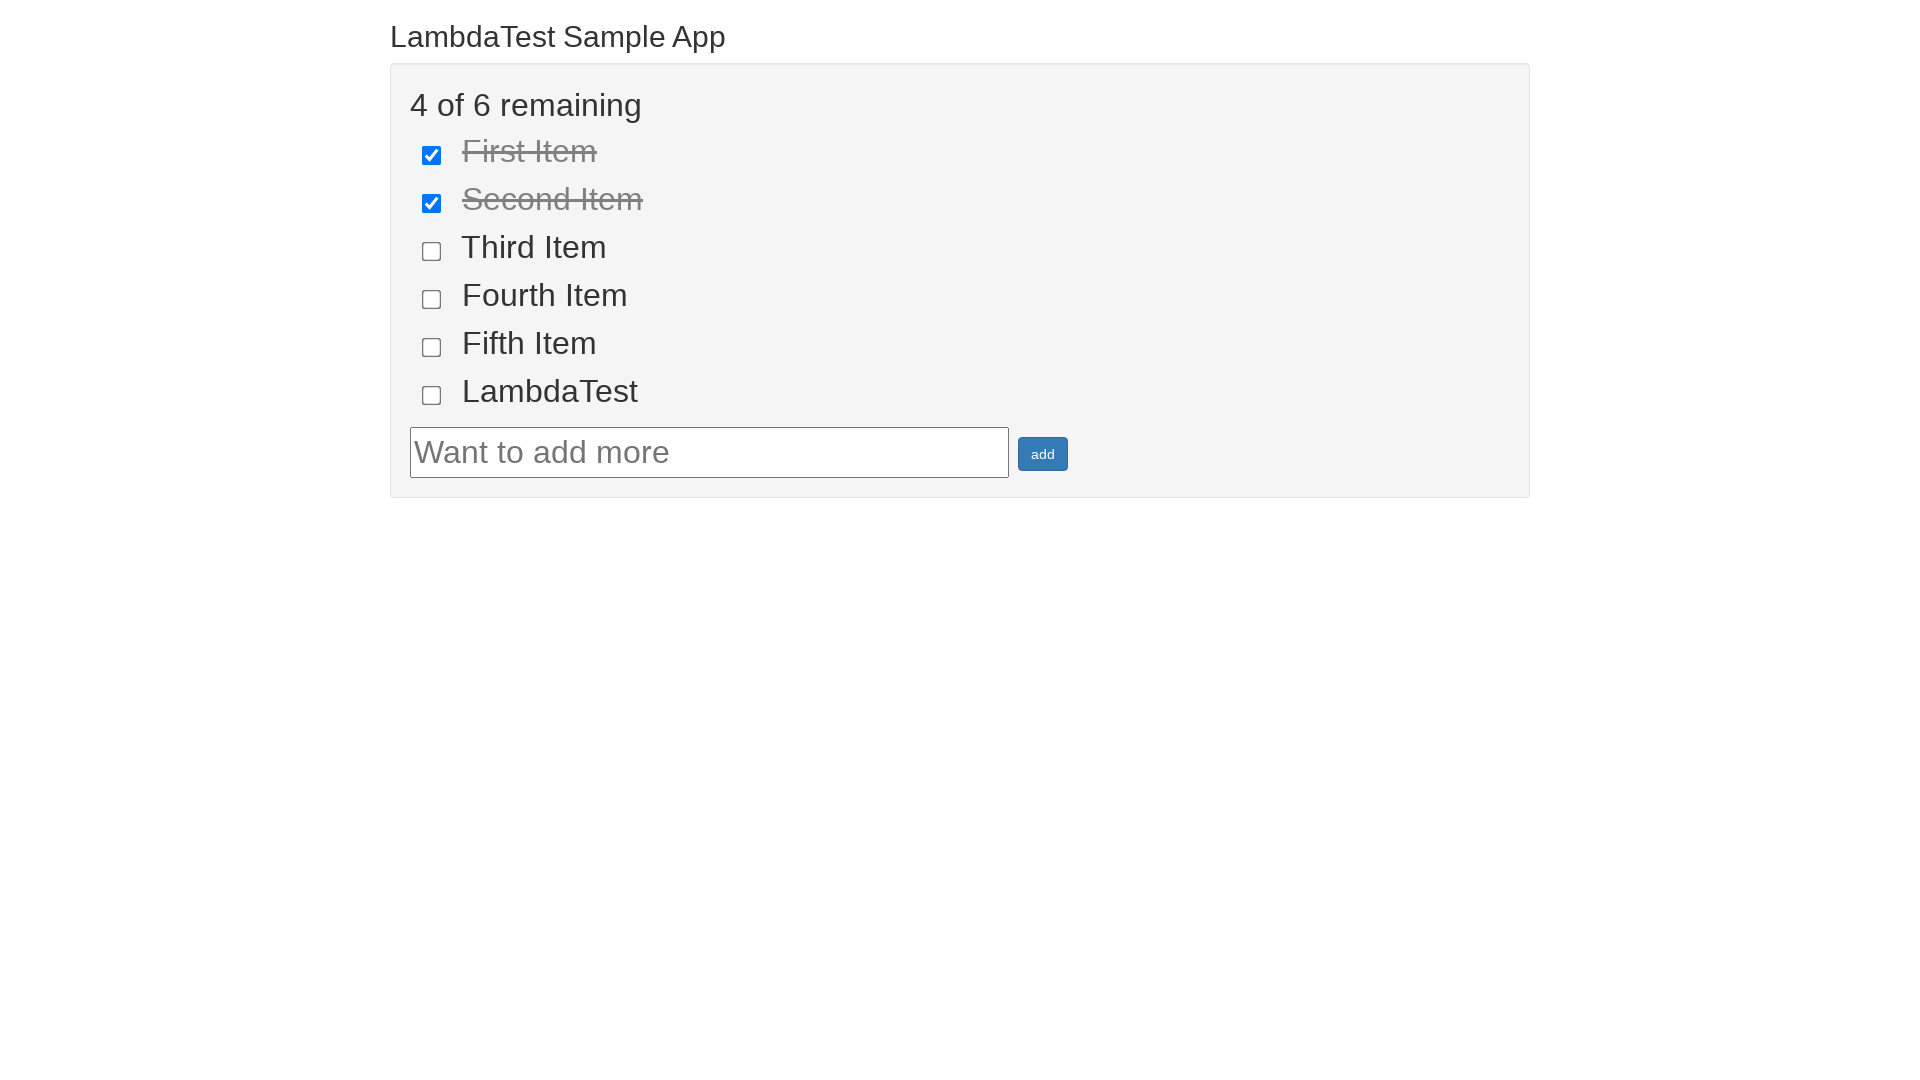

Clicked page heading again at (960, 36) on .container h2
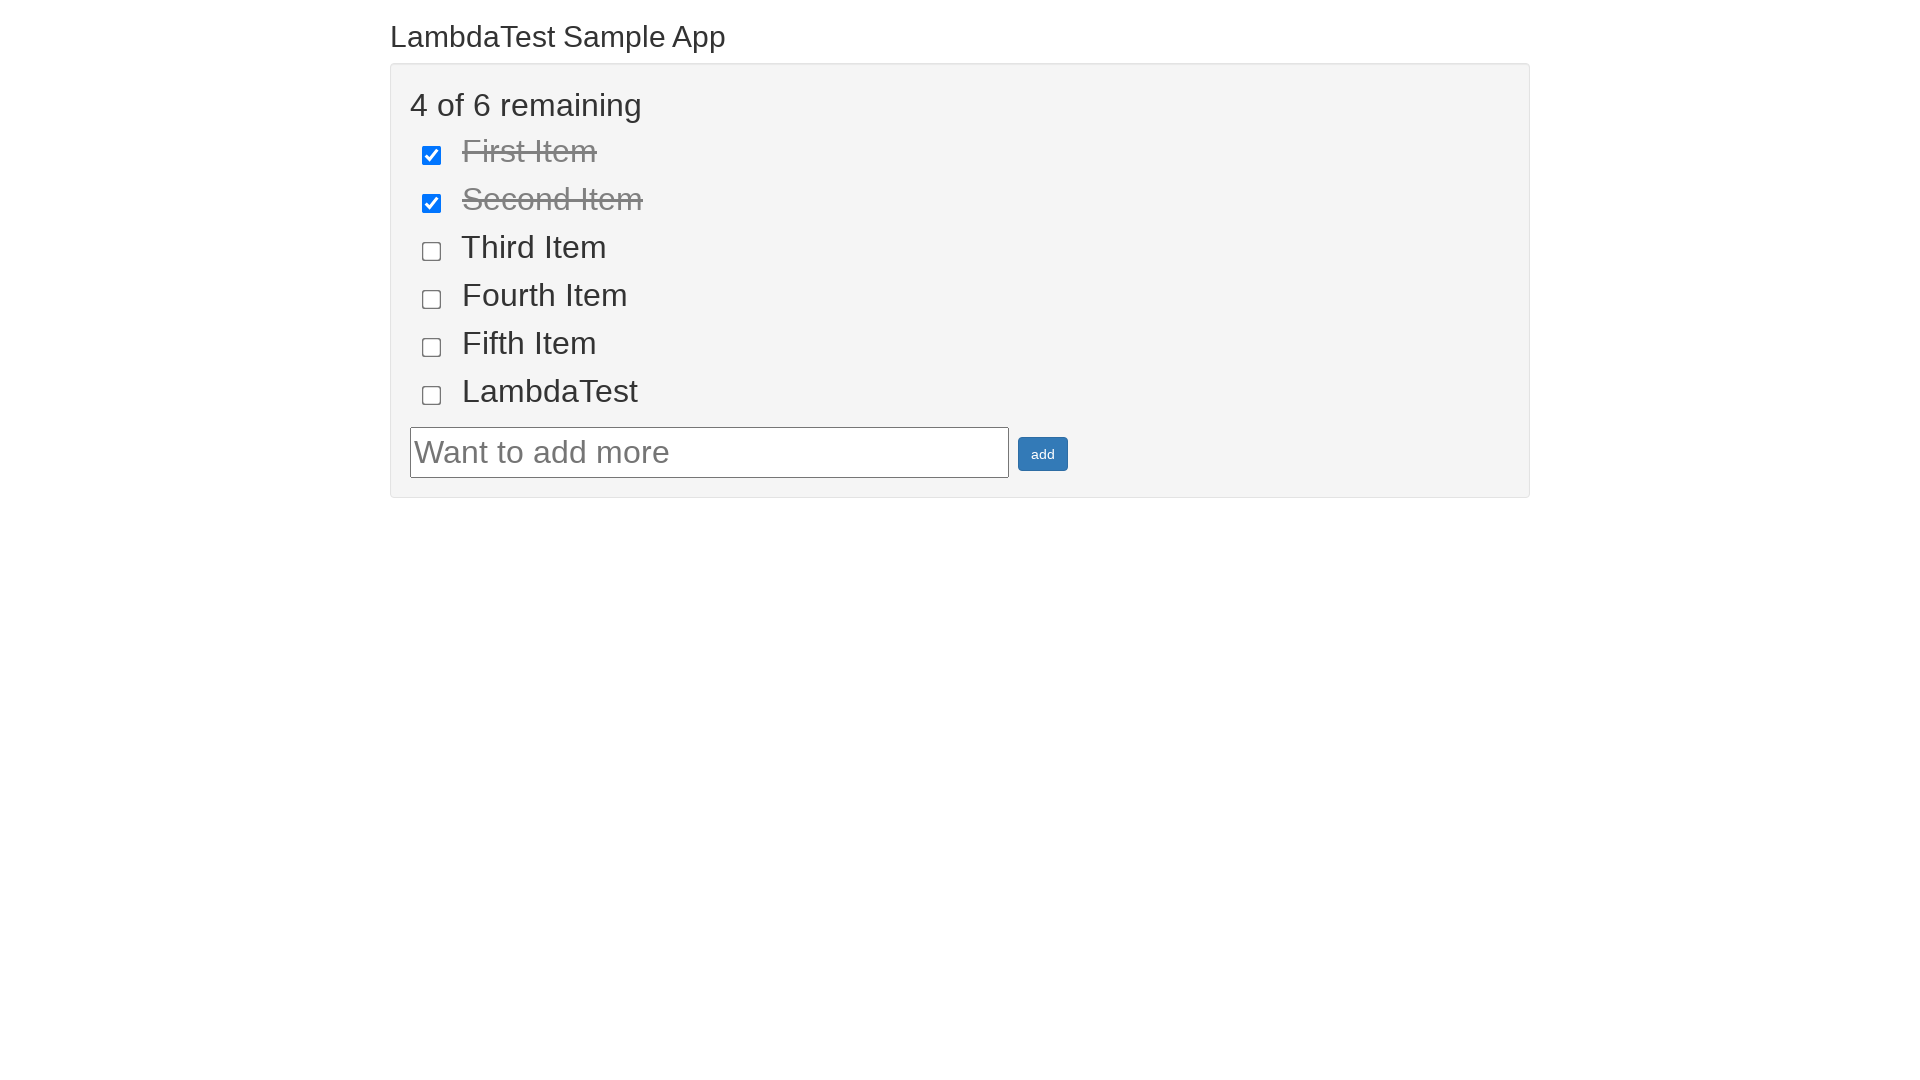

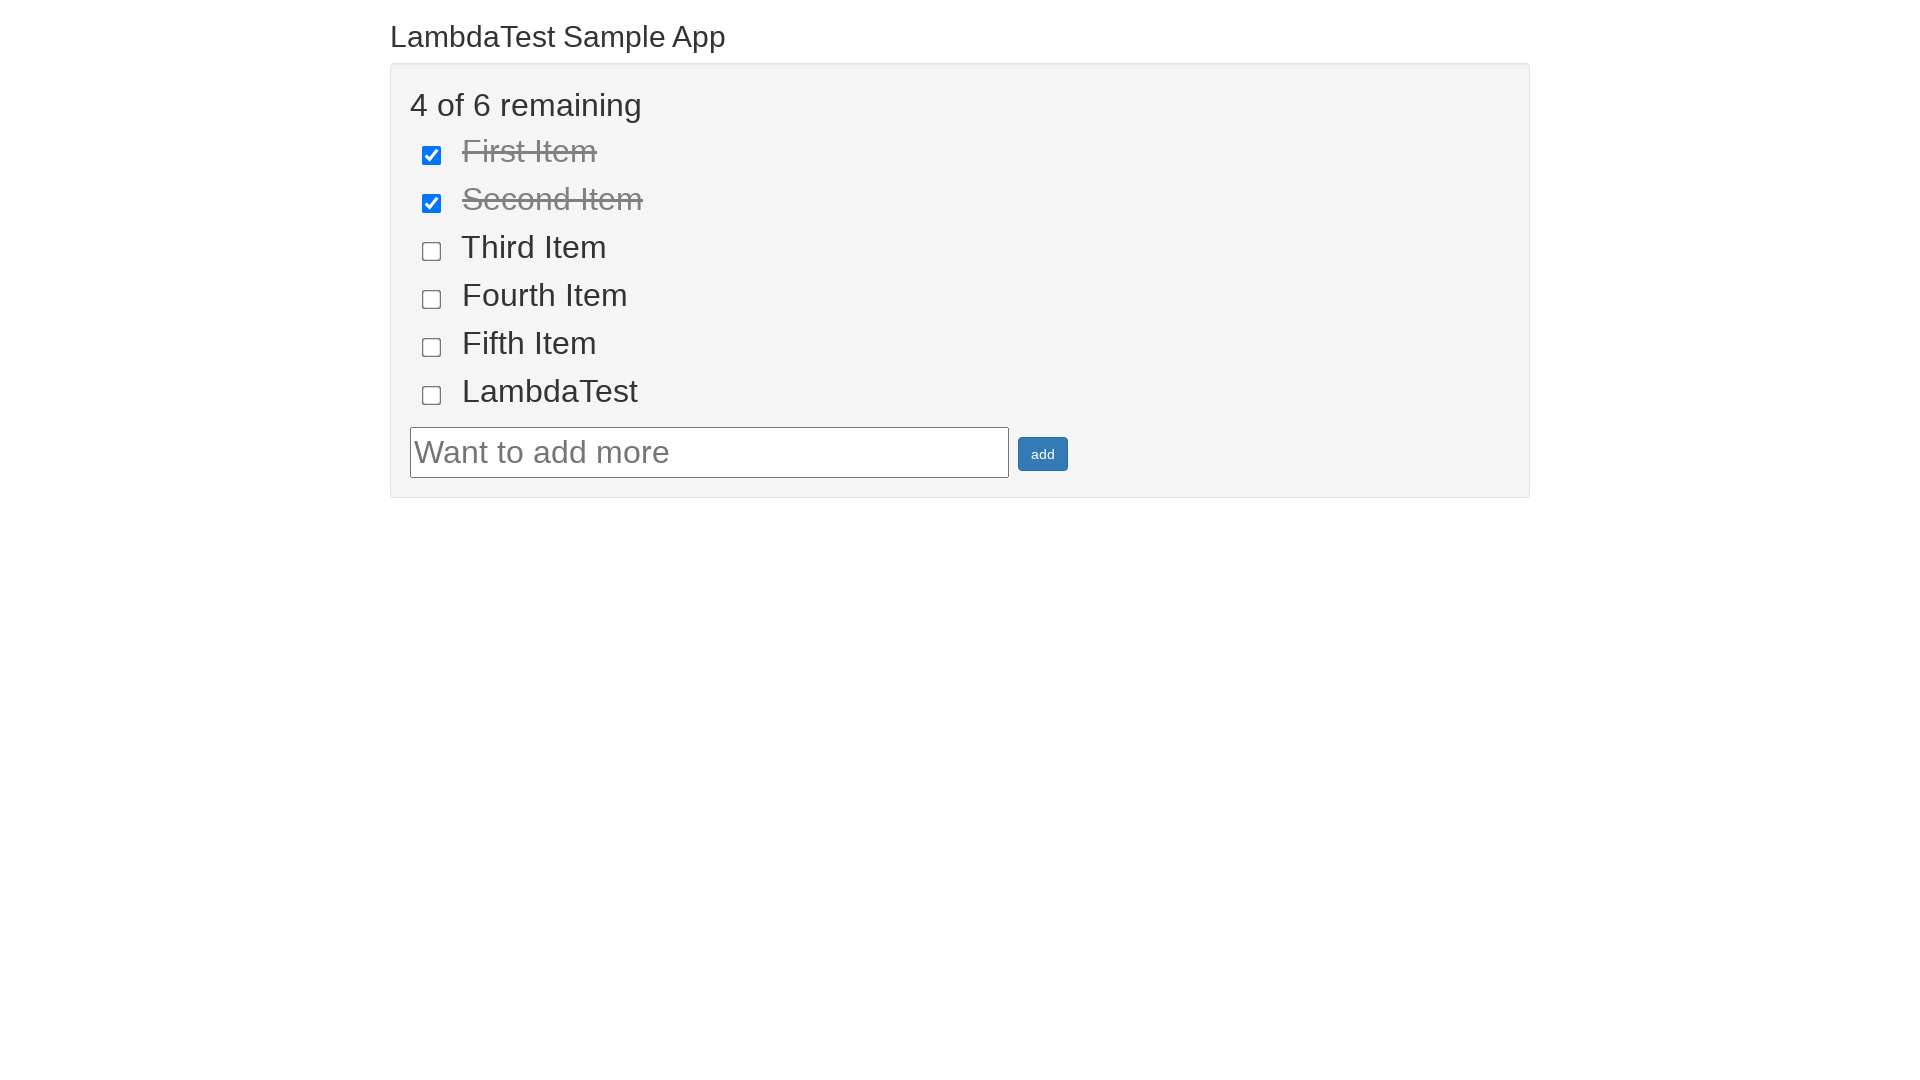